Navigates to a practice page and scrolls to a specific element using JavaScript execution

Starting URL: https://selectorshub.com/xpath-practice-page/

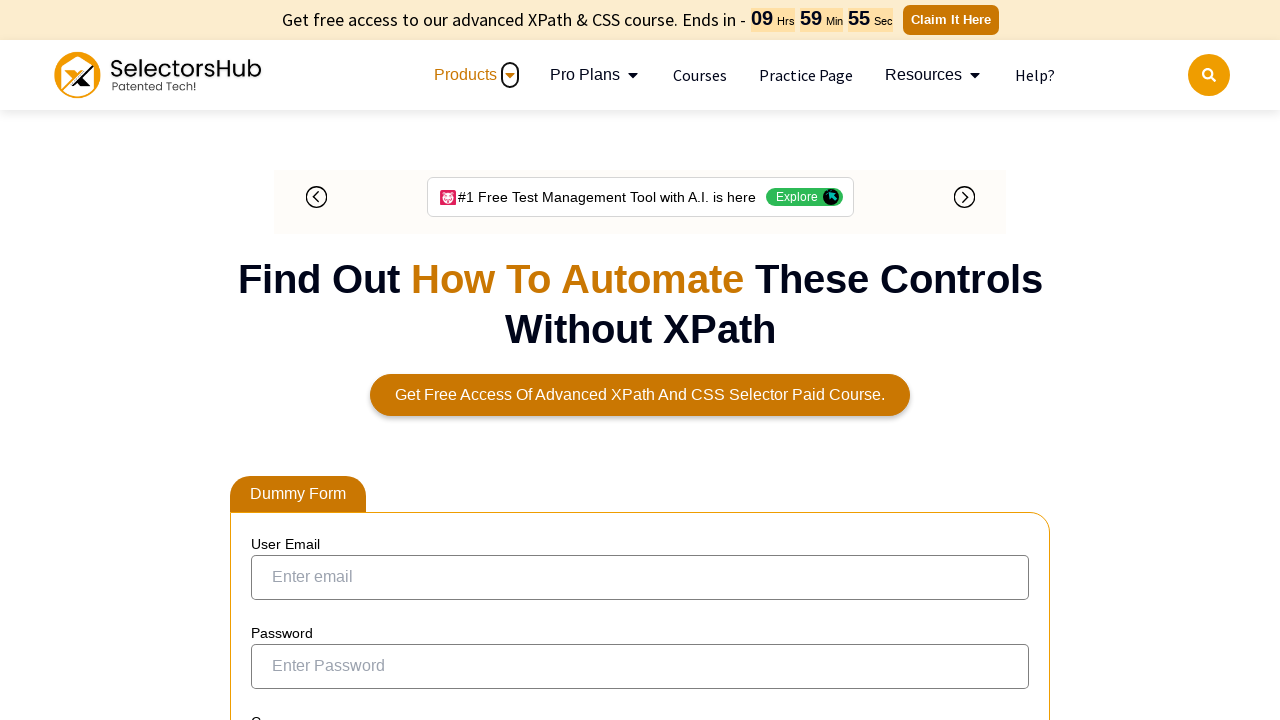

Scrolled to userName div element using XPath locator
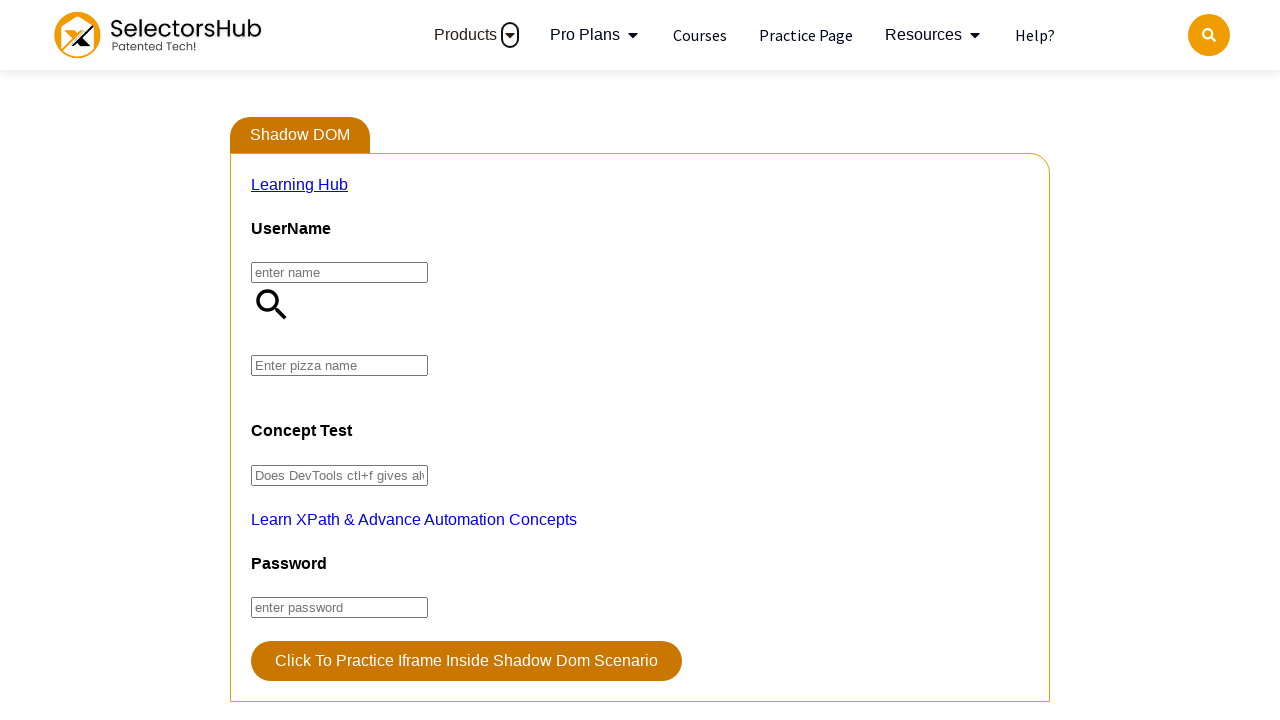

Retrieved current URL for verification
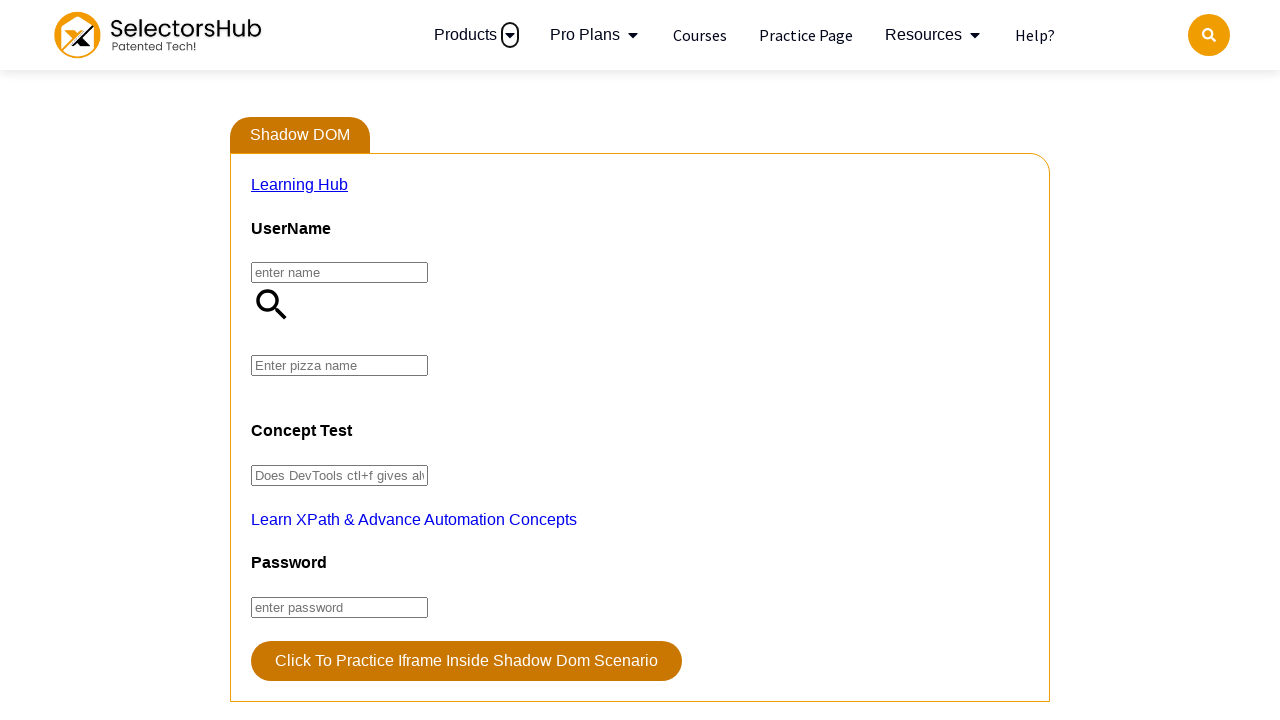

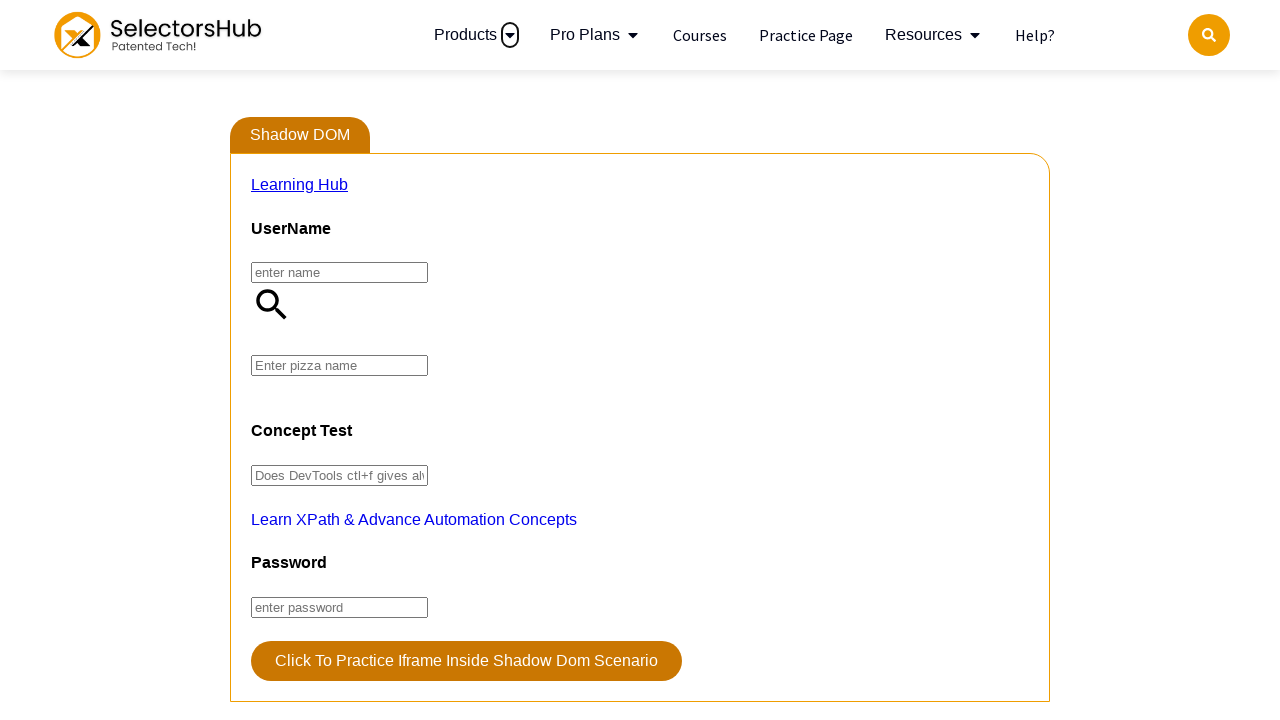